Tests email format validation by entering an invalid email, verifying the error message, then correcting the email and verifying the error disappears.

Starting URL: https://demo.atata.io/signup

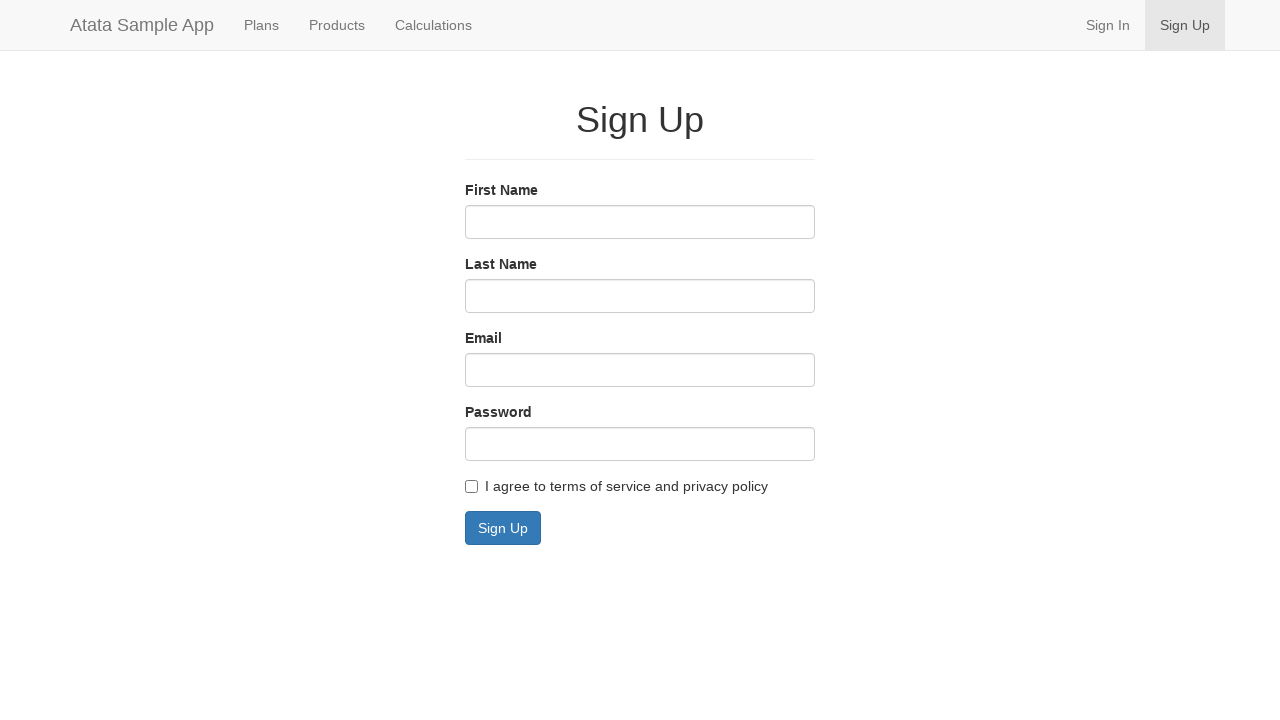

Filled email field with invalid format 'some@email' on #email
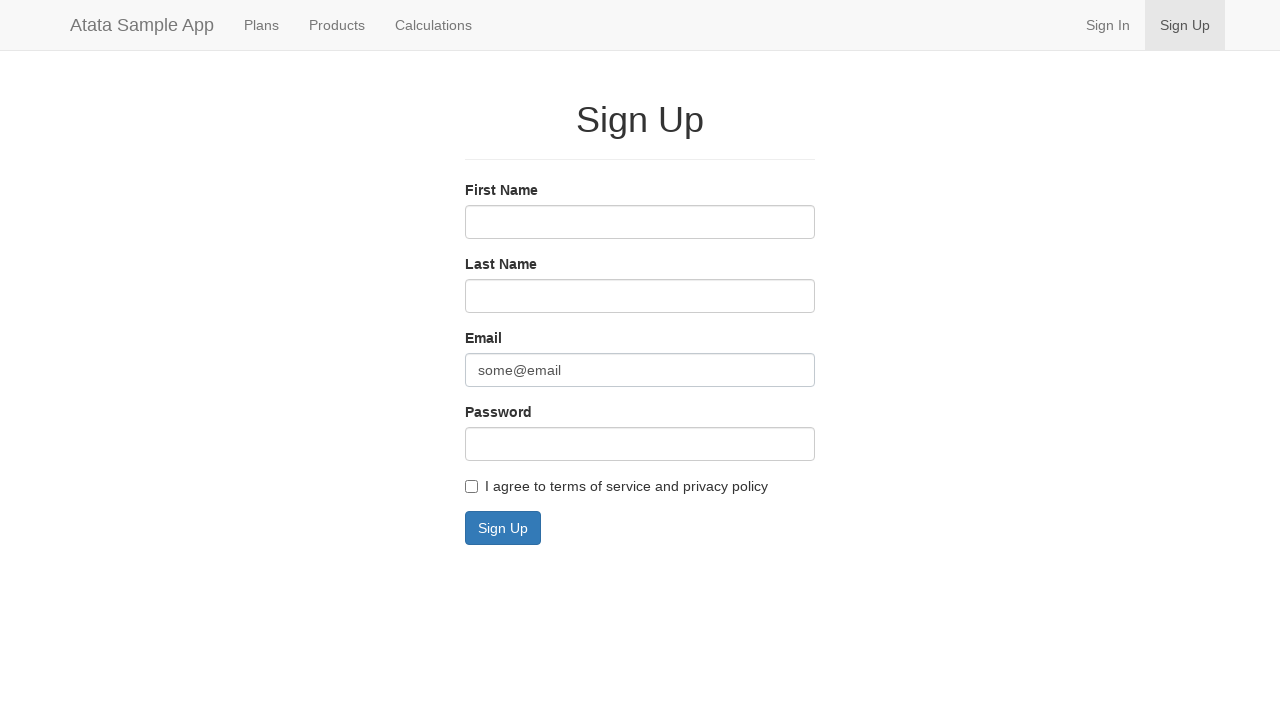

Clicked Sign Up button to trigger validation at (503, 528) on button:has-text('Sign Up')
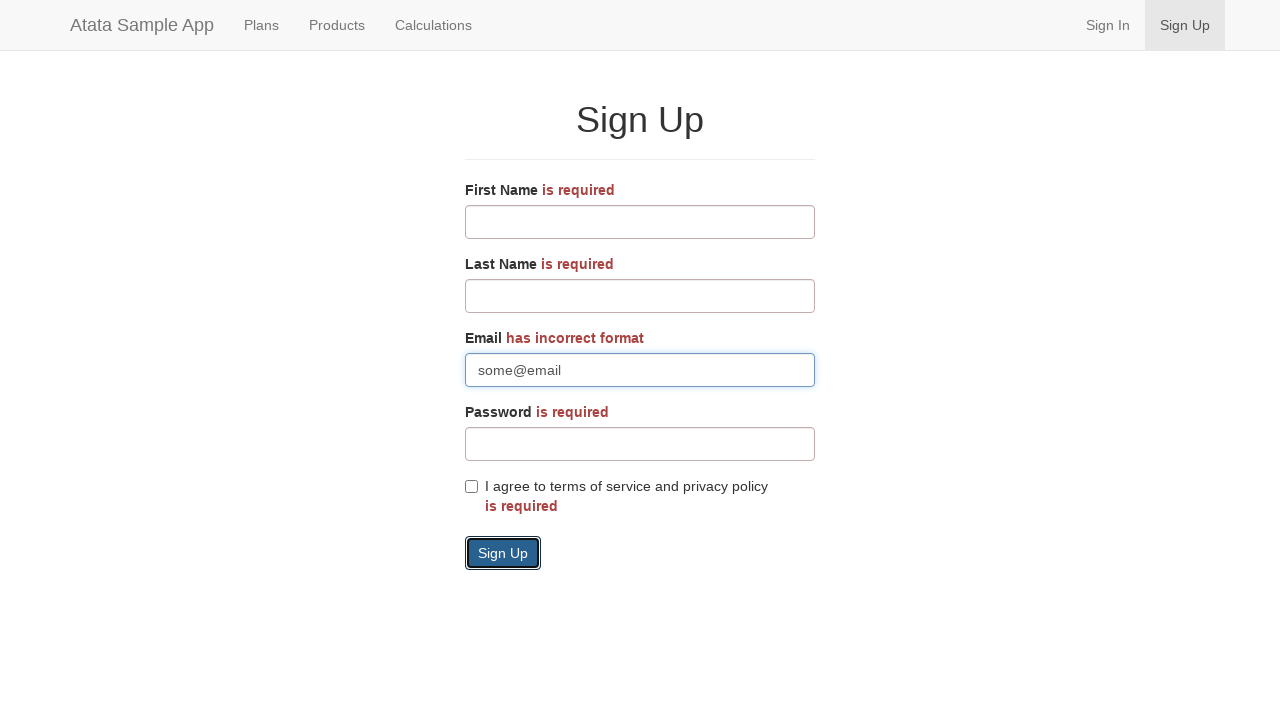

Verified error message 'has incorrect format' appeared
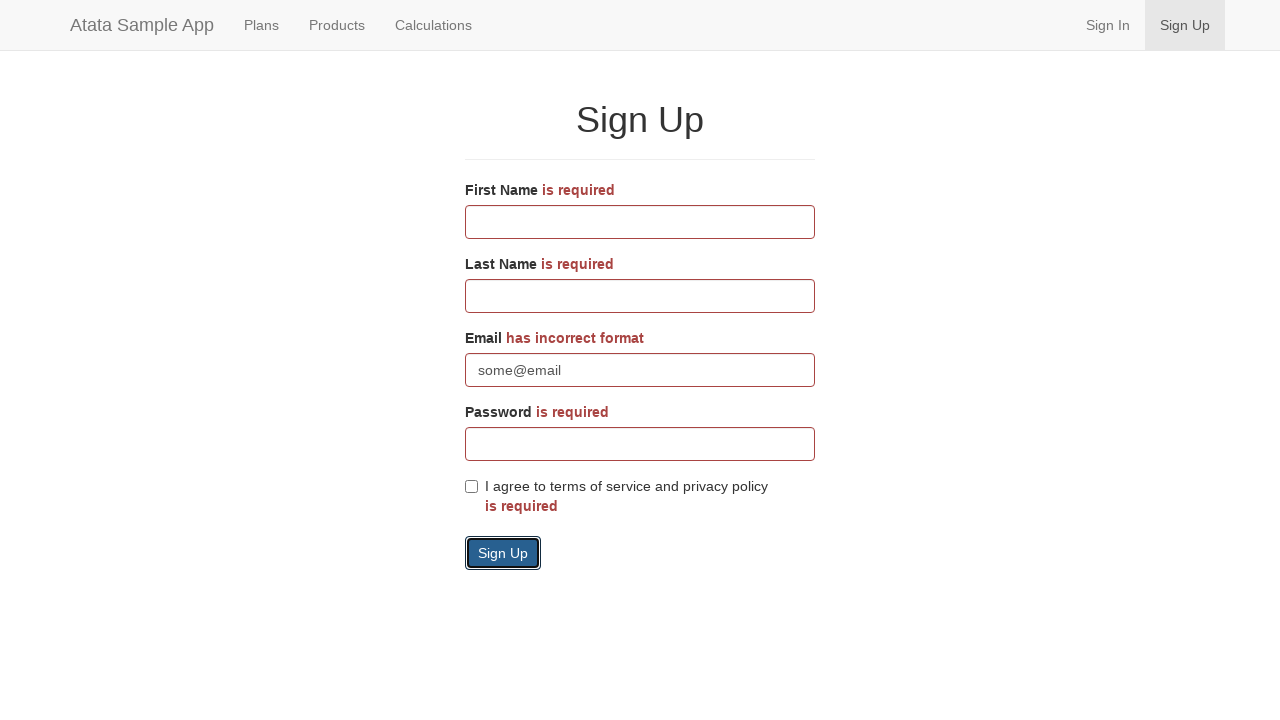

Corrected email to valid format 'some@email.com' on #email
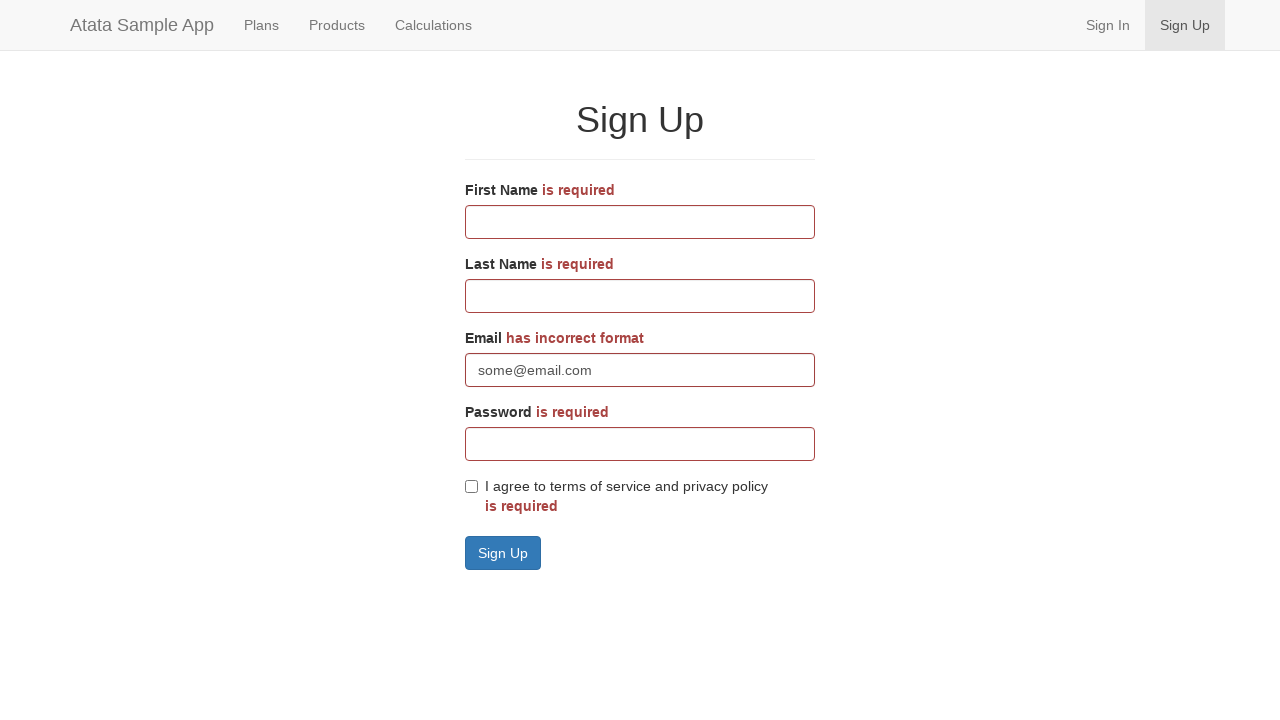

Clicked Sign Up button again with corrected email at (503, 553) on button:has-text('Sign Up')
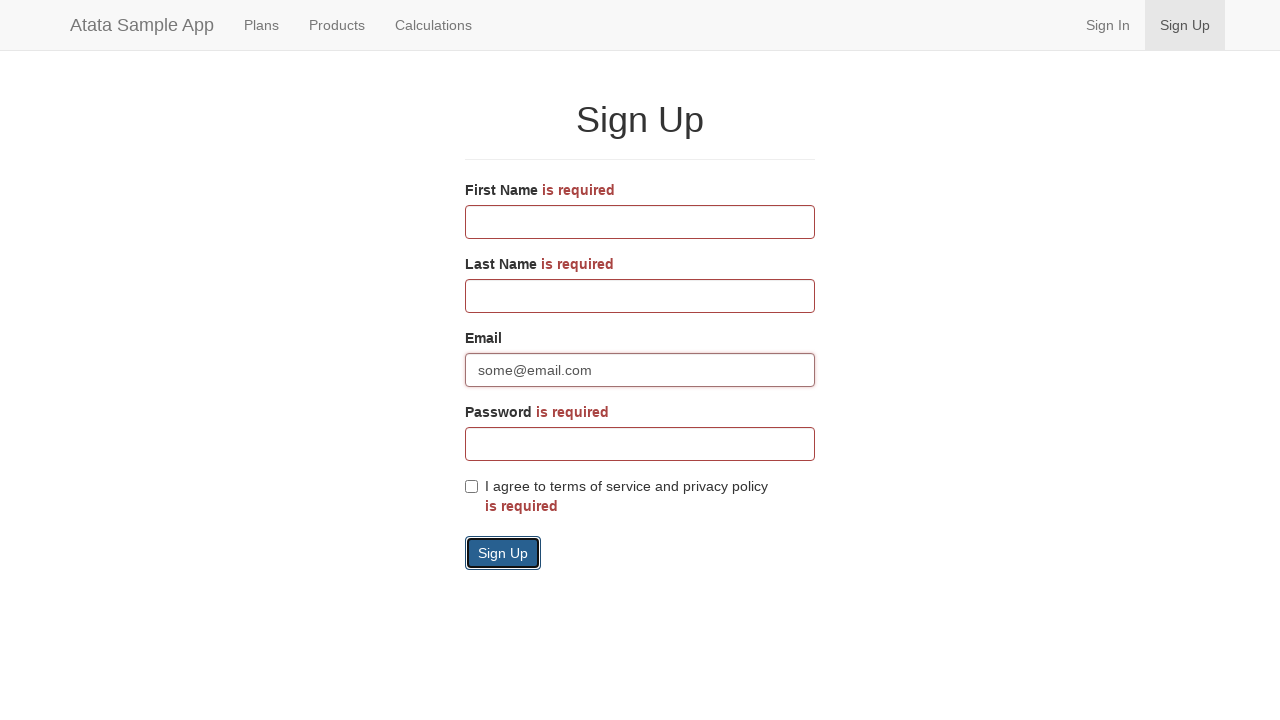

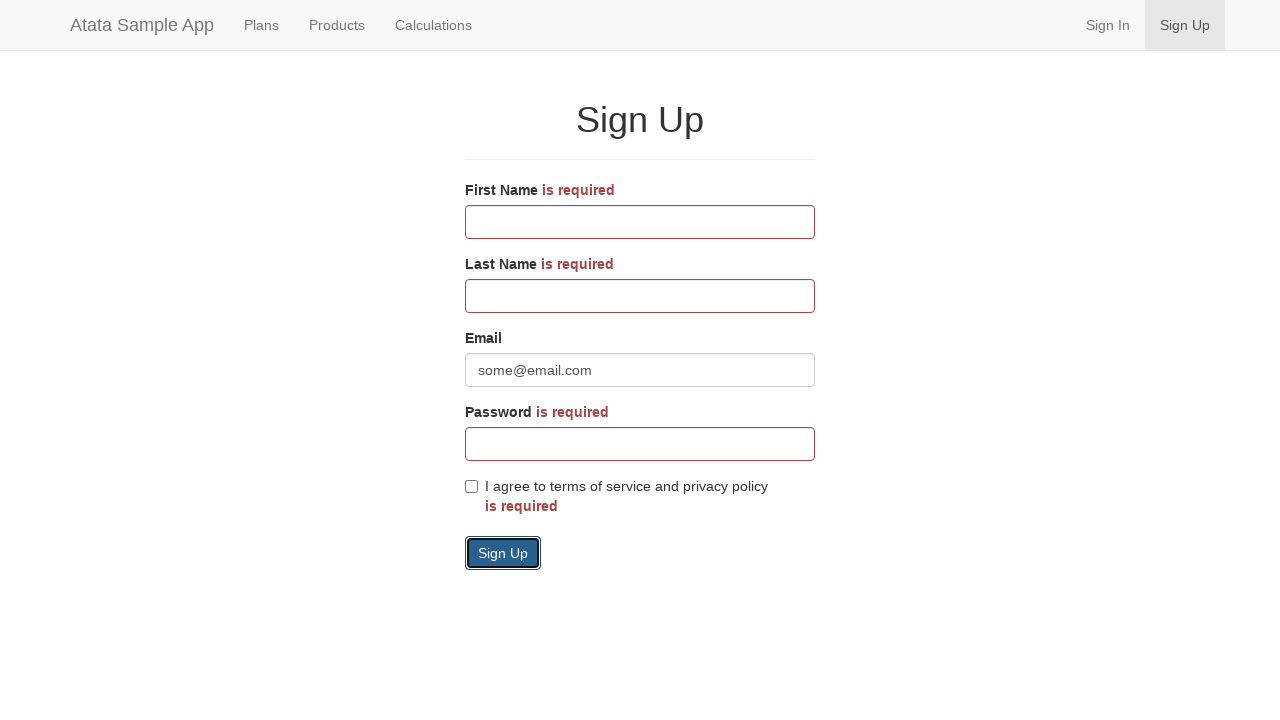